Navigates to a blog page and locates all button elements to verify they are present on the page

Starting URL: http://omayo.blogspot.com/

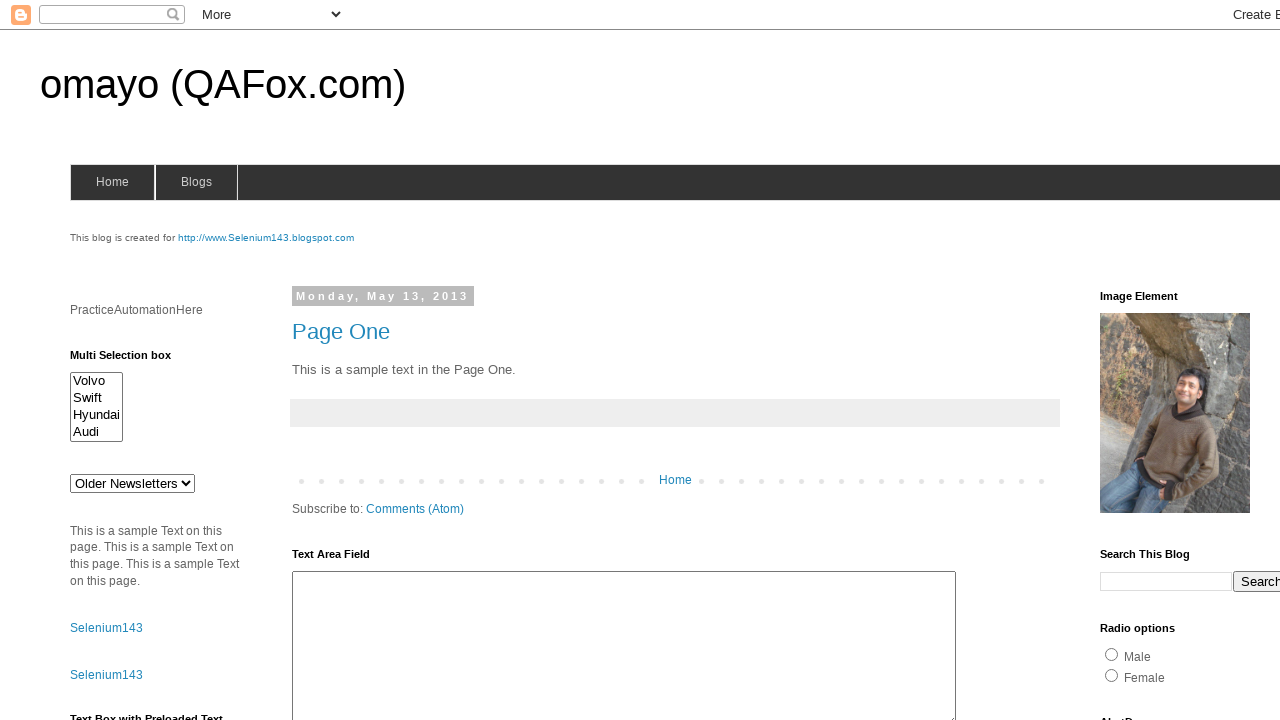

Navigated to blog page at http://omayo.blogspot.com/
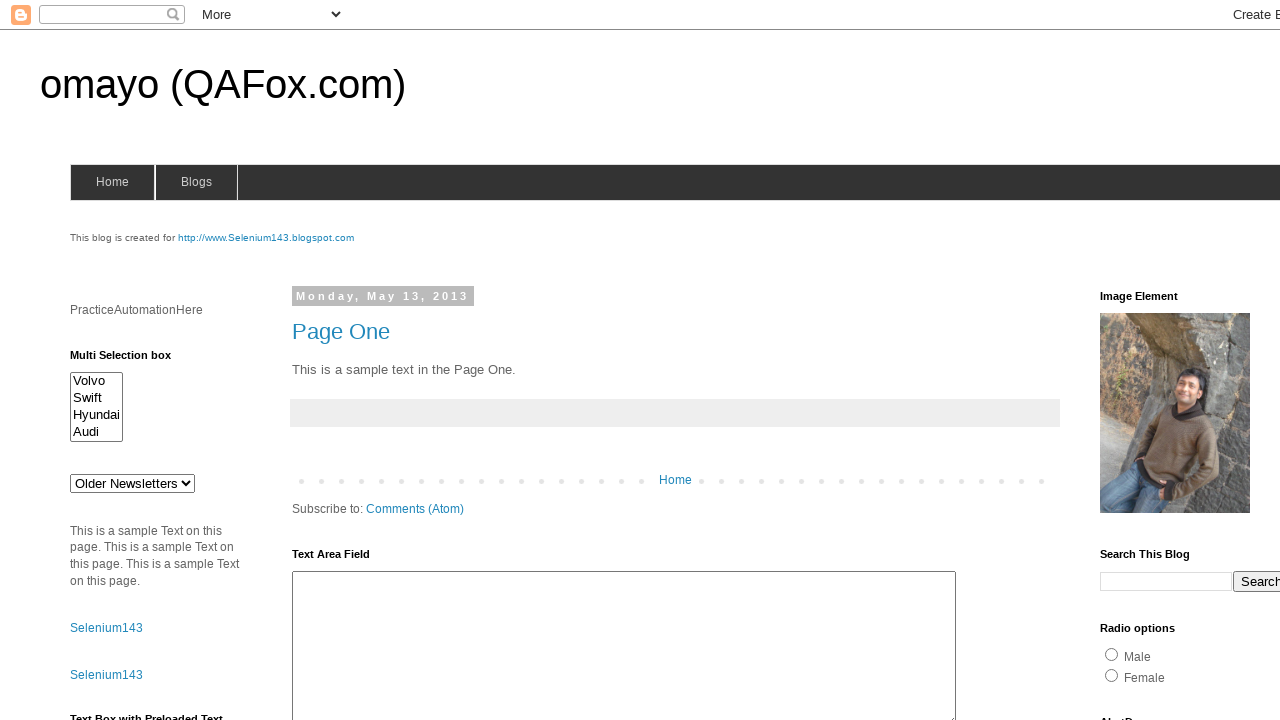

Waited for page to reach networkidle load state
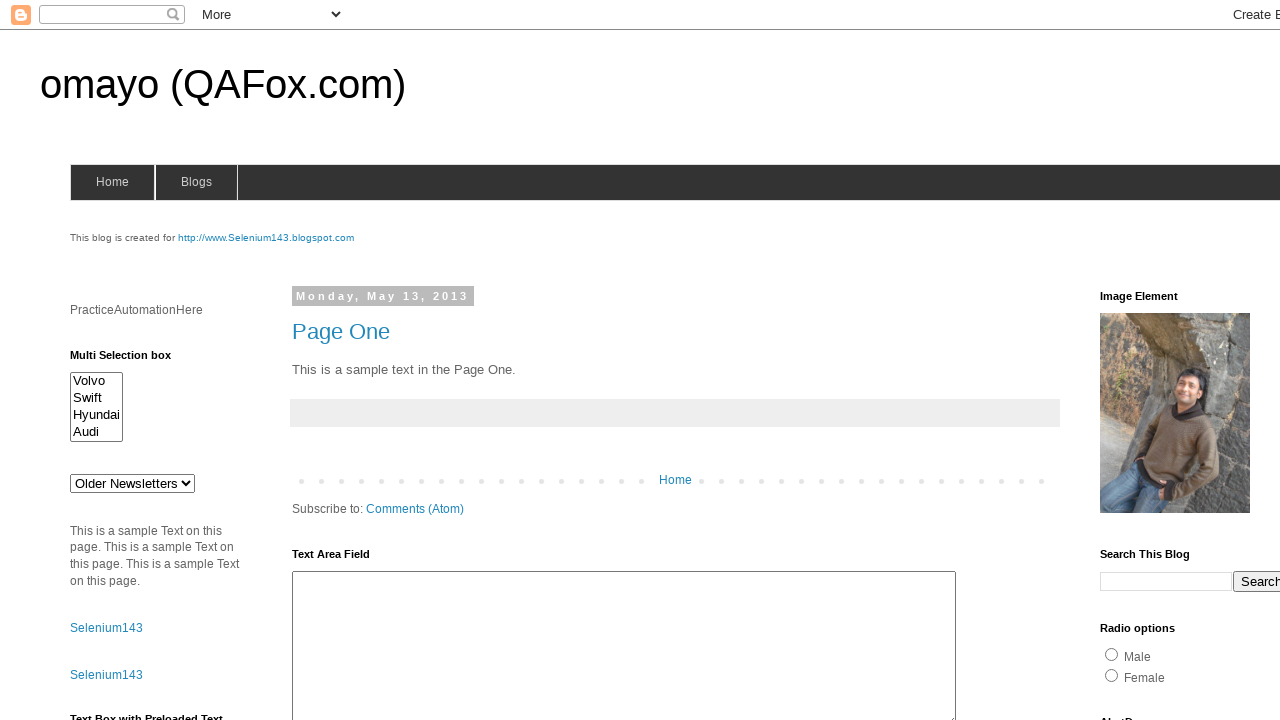

Located all button elements on the page
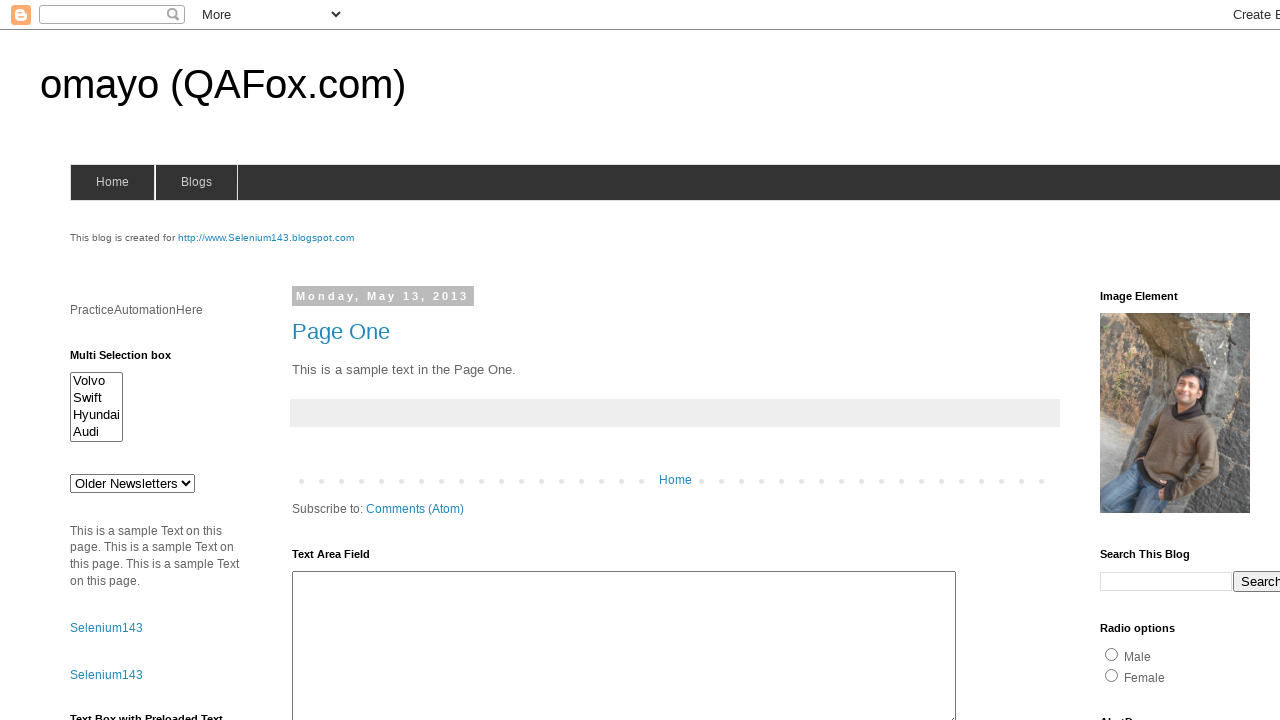

Retrieved text content from a button element
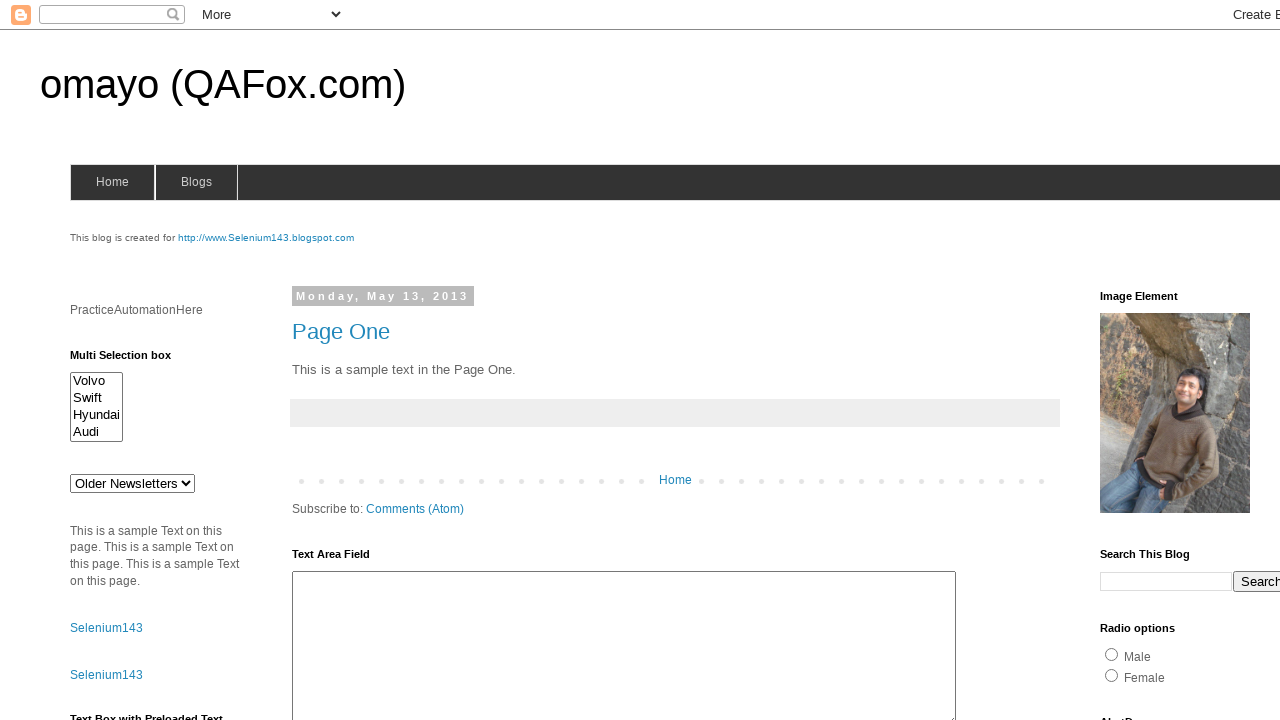

Retrieved text content from a button element
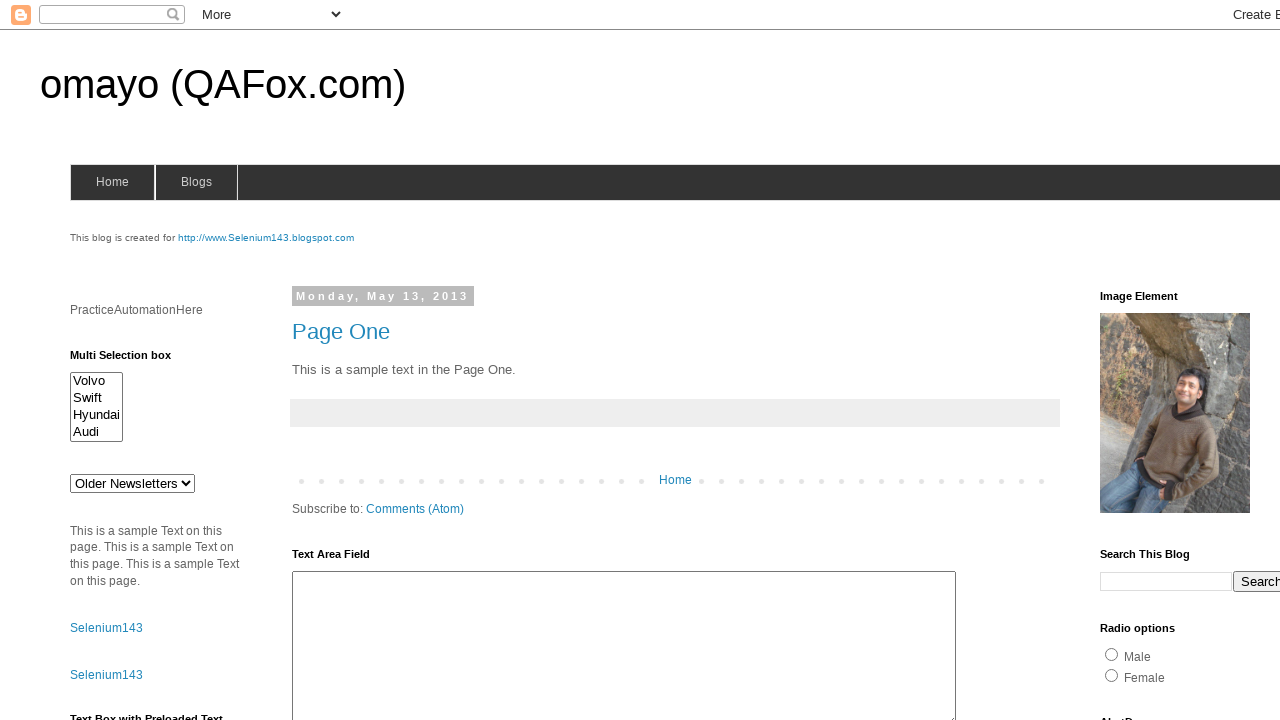

Retrieved text content from a button element
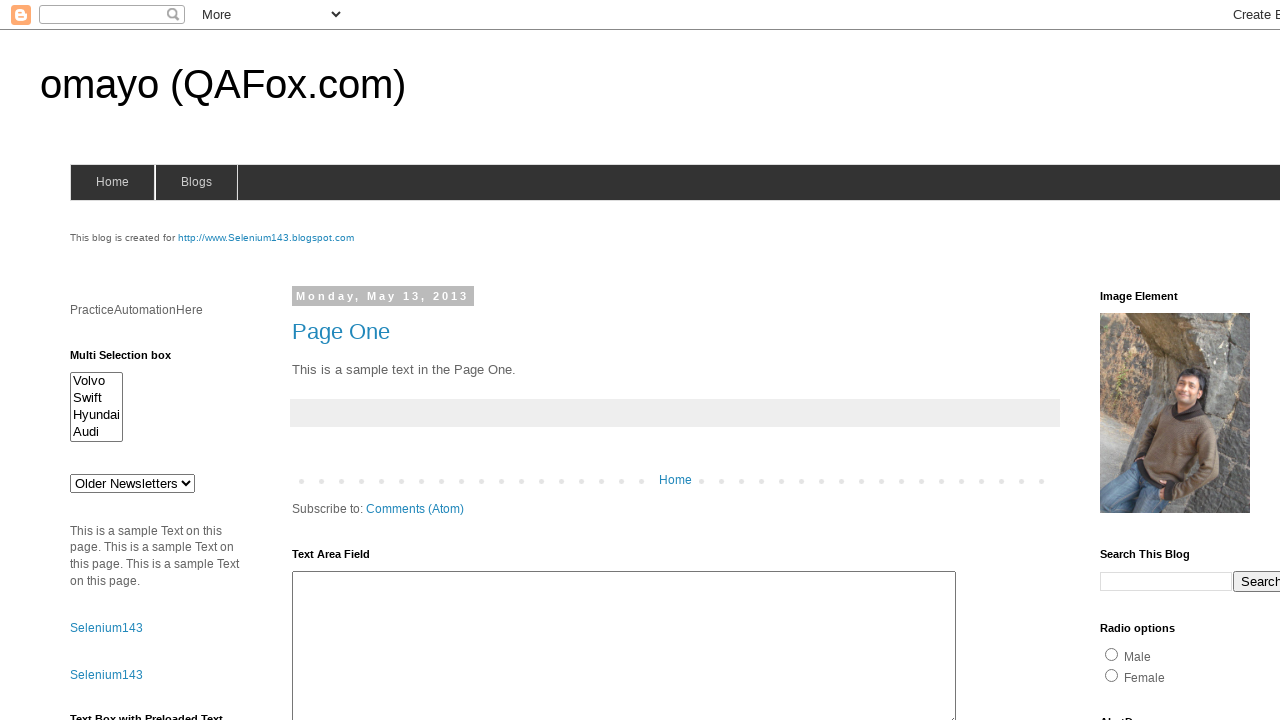

Retrieved text content from a button element
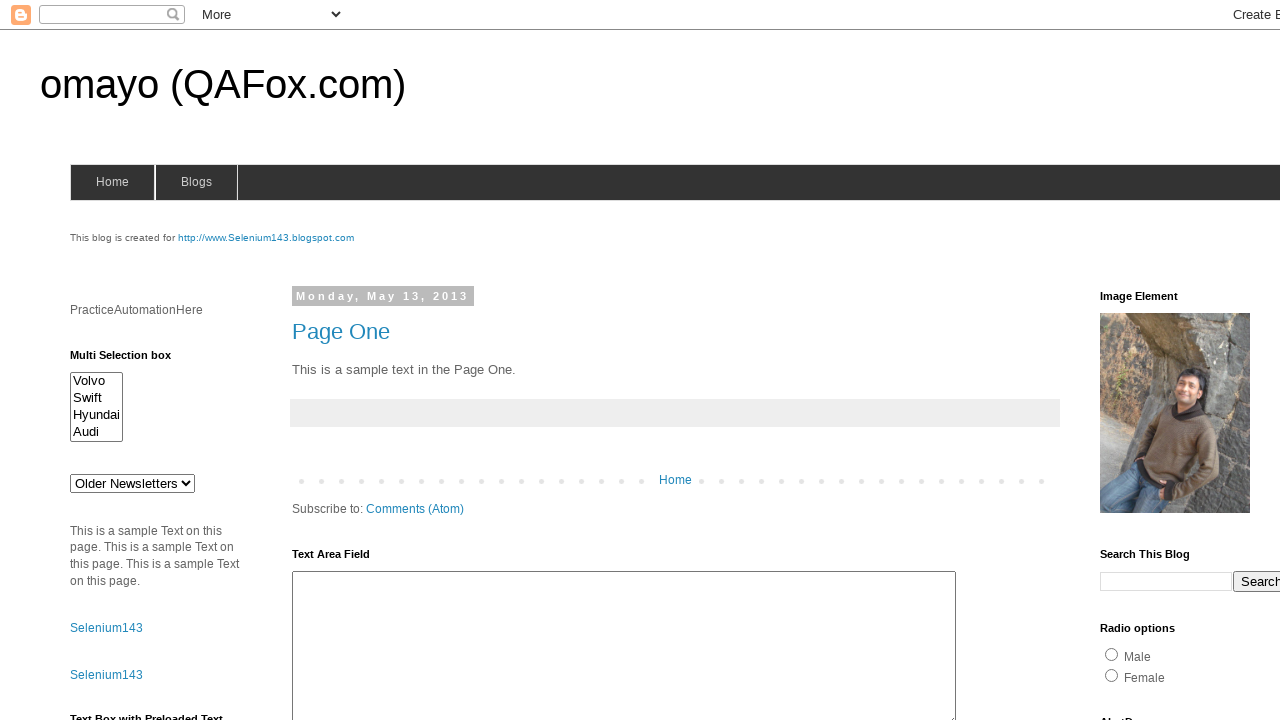

Retrieved text content from a button element
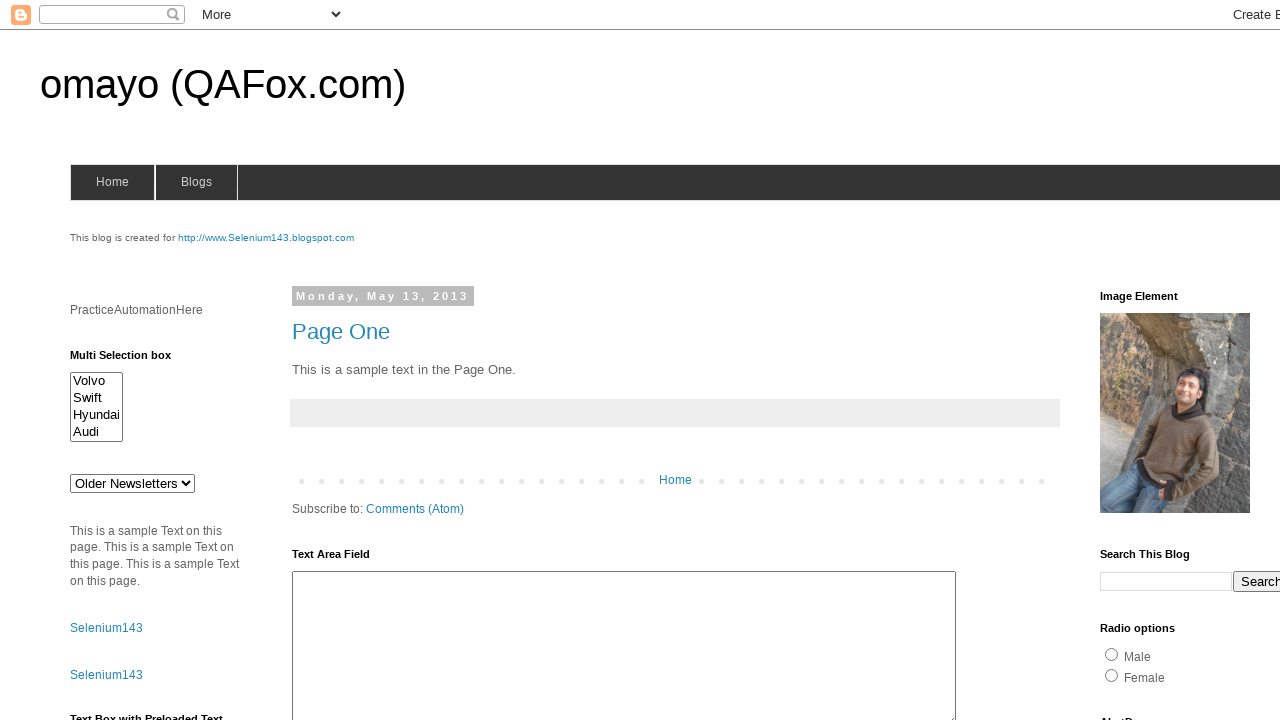

Retrieved text content from a button element
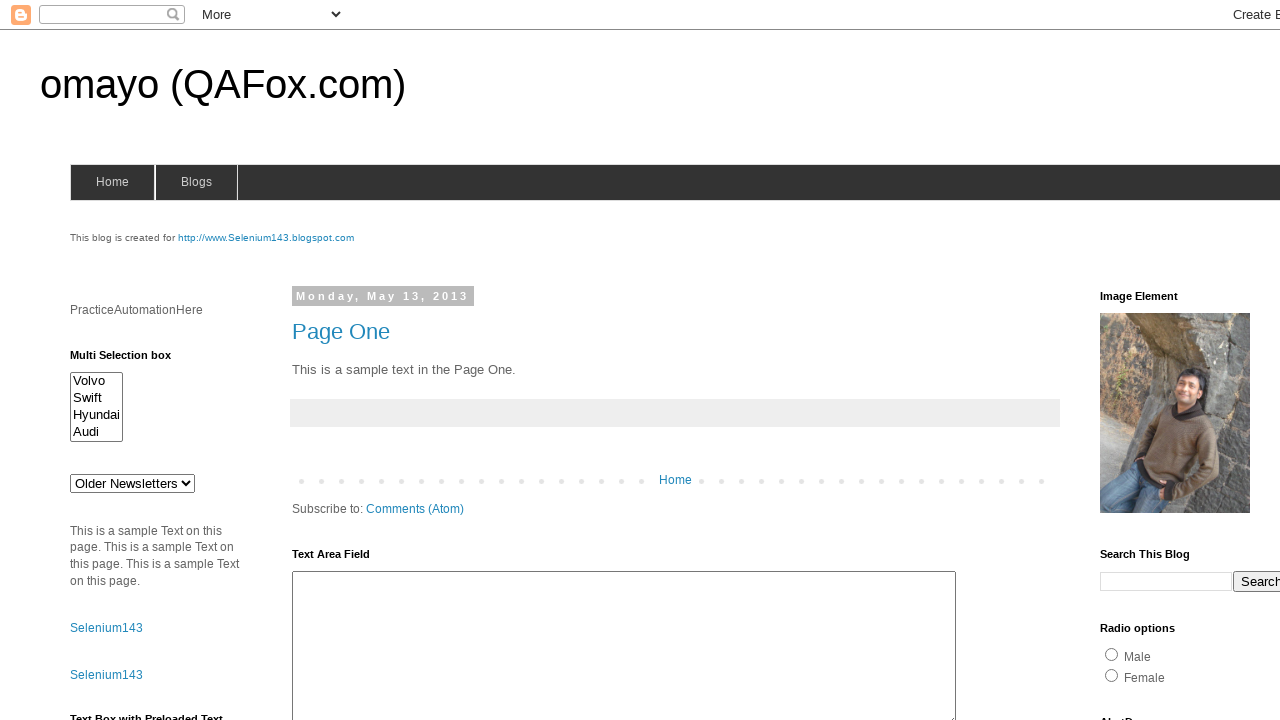

Retrieved text content from a button element
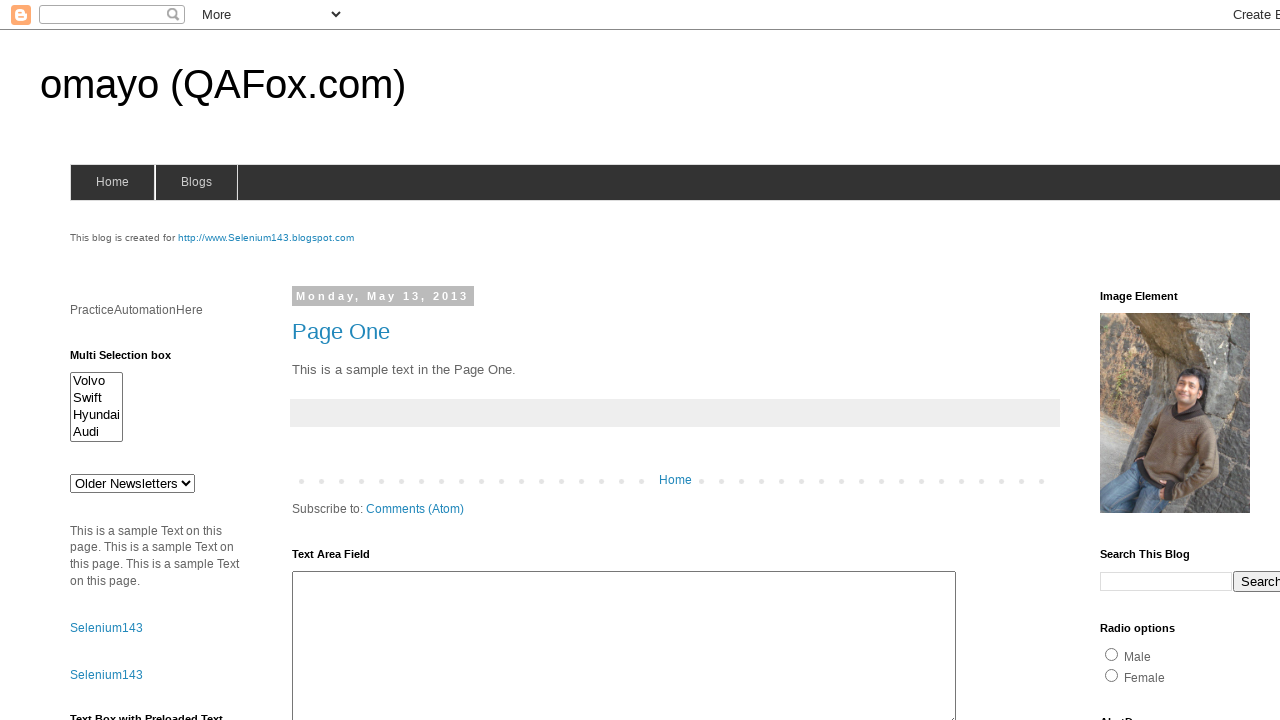

Retrieved text content from a button element
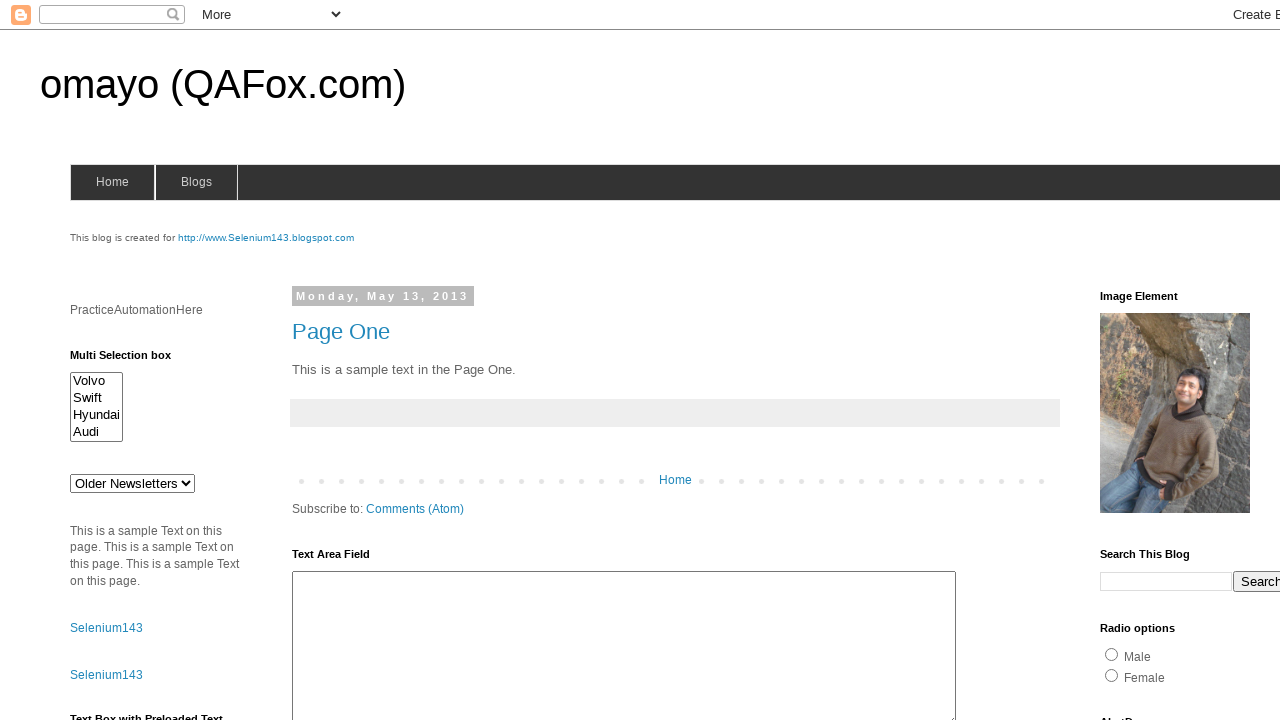

Retrieved text content from a button element
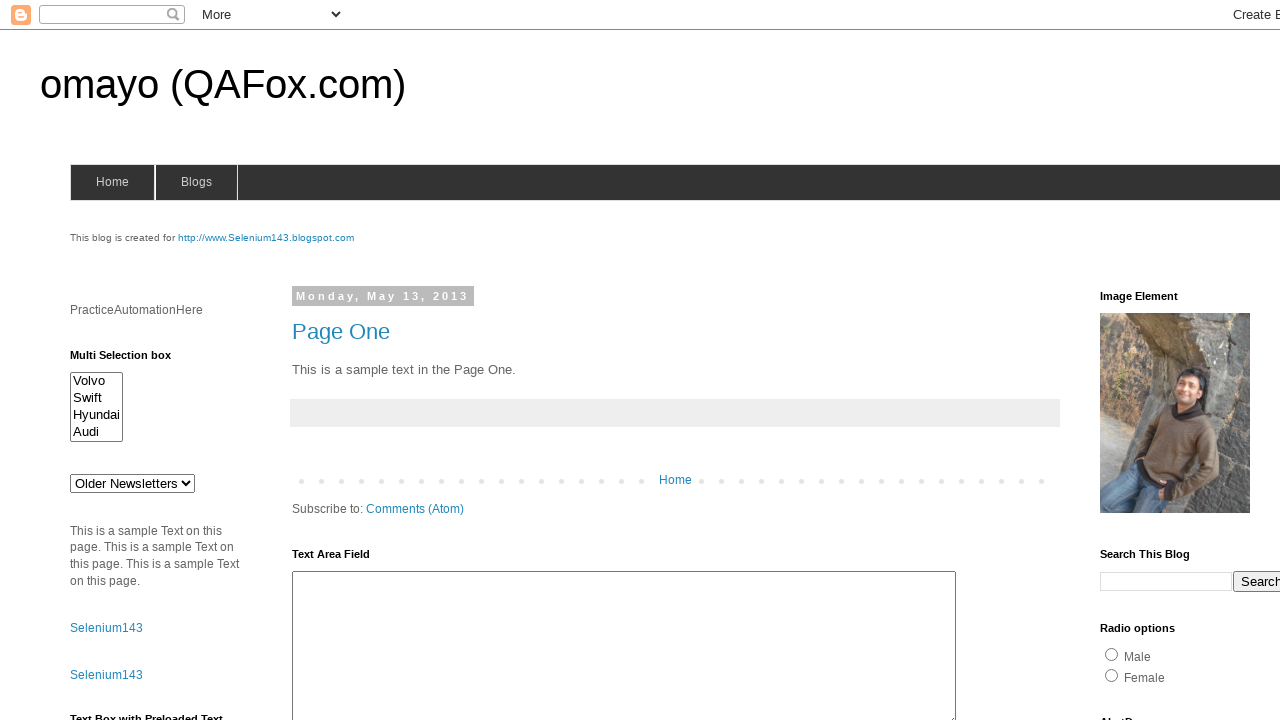

Retrieved text content from a button element
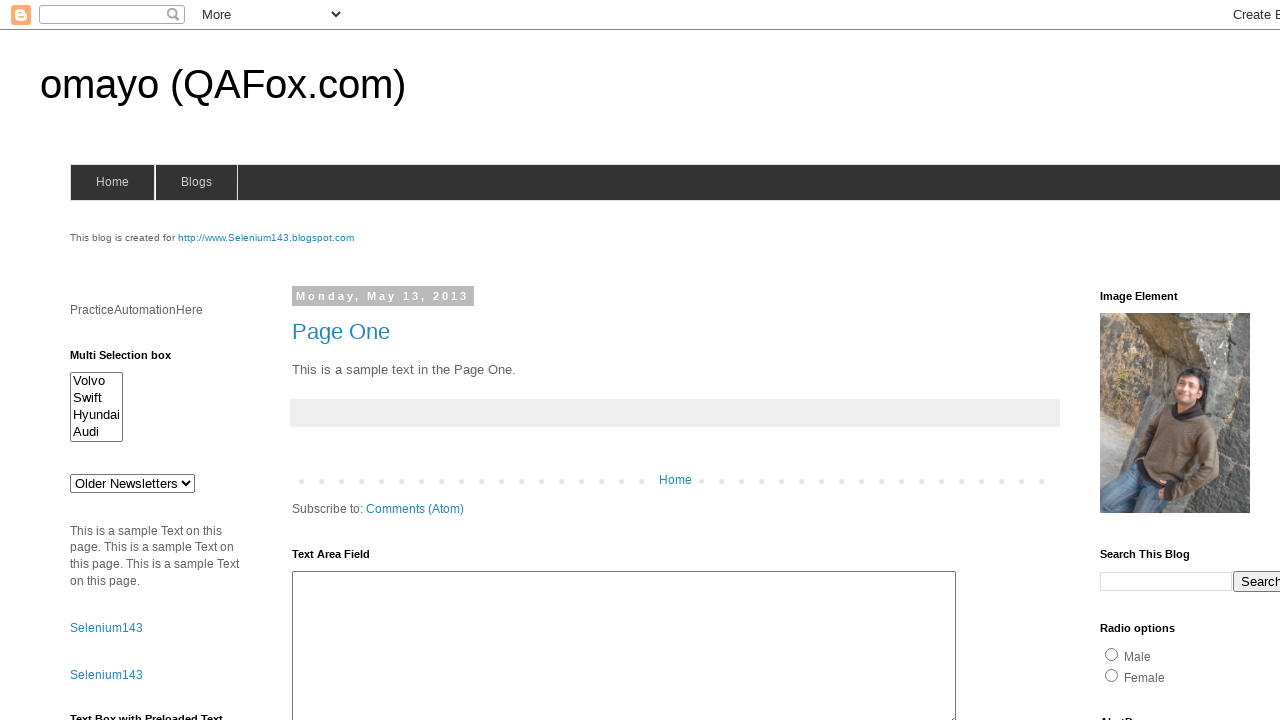

Retrieved text content from a button element
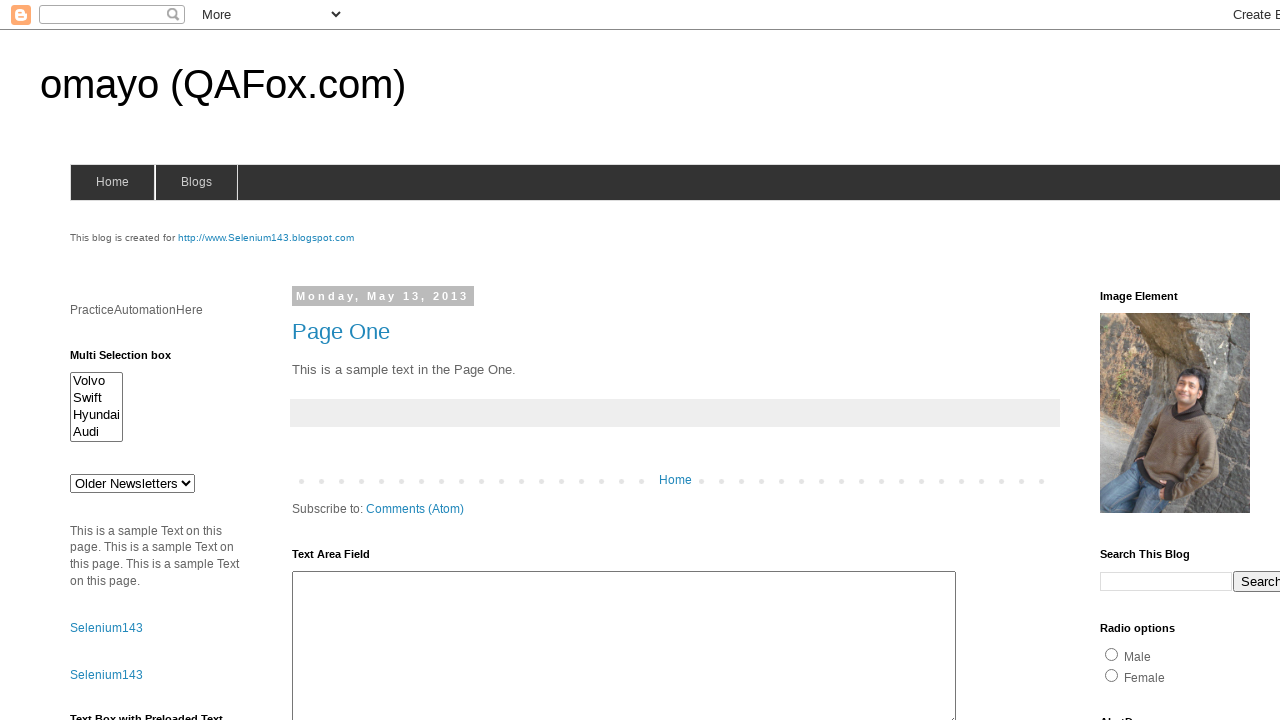

Retrieved text content from a button element
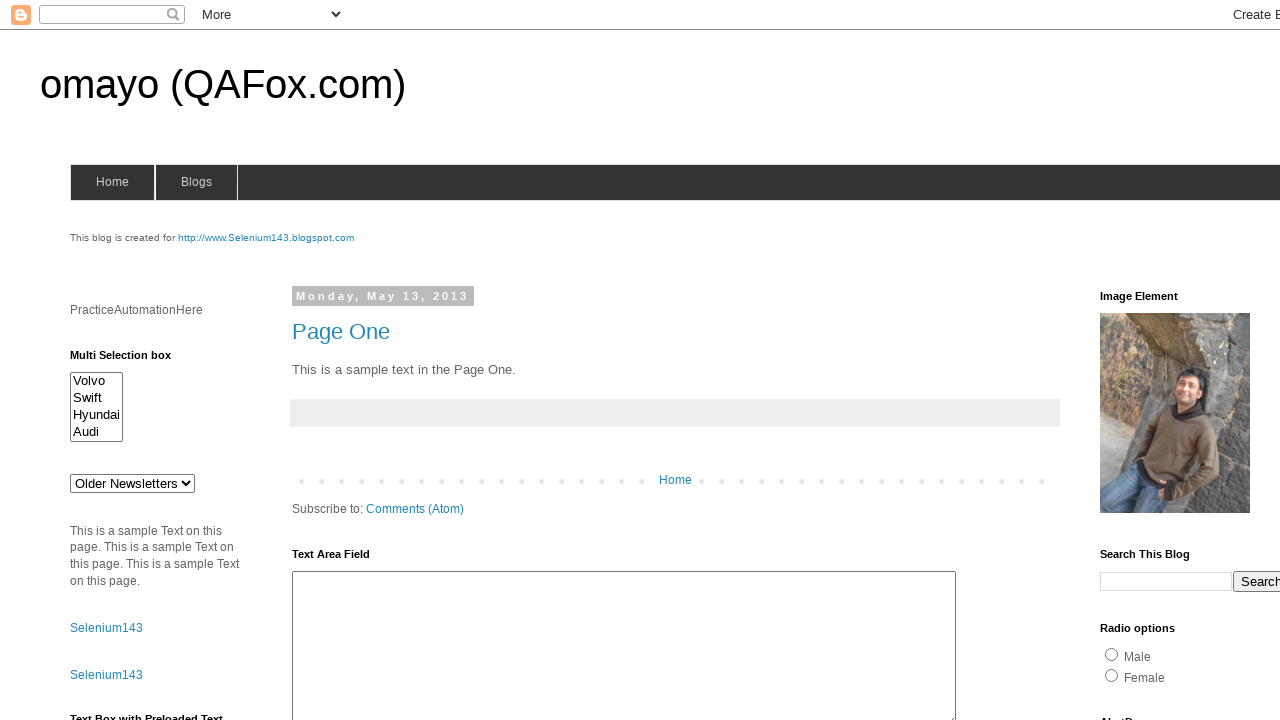

Retrieved text content from a button element
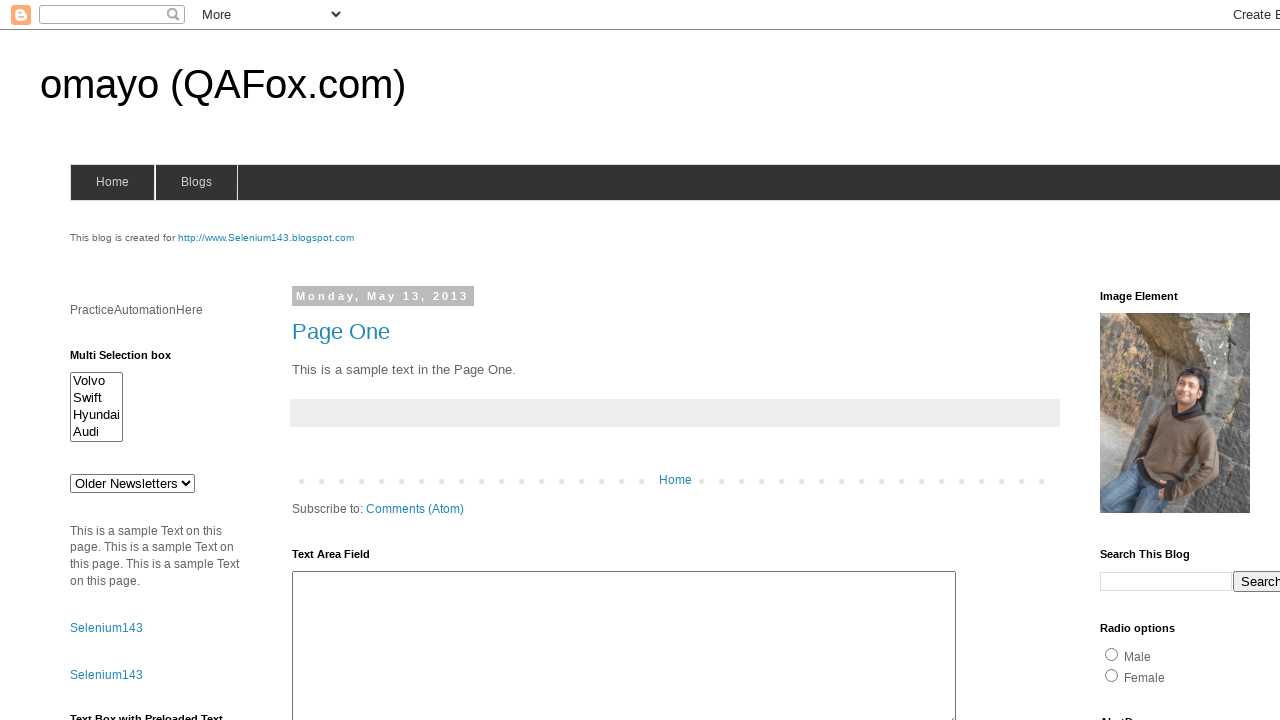

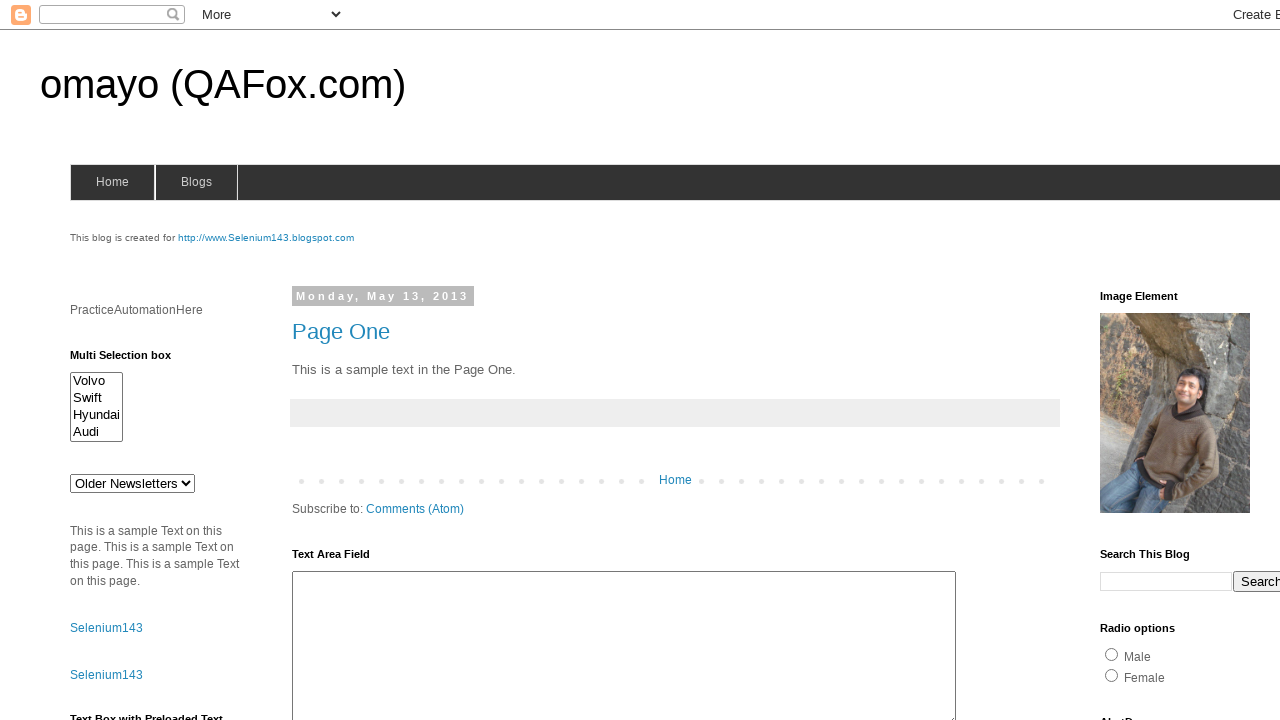